Tests adding a contact with valid name and phone number, verifying successful submission via alert message

Starting URL: https://master--agenda-publica.netlify.app/

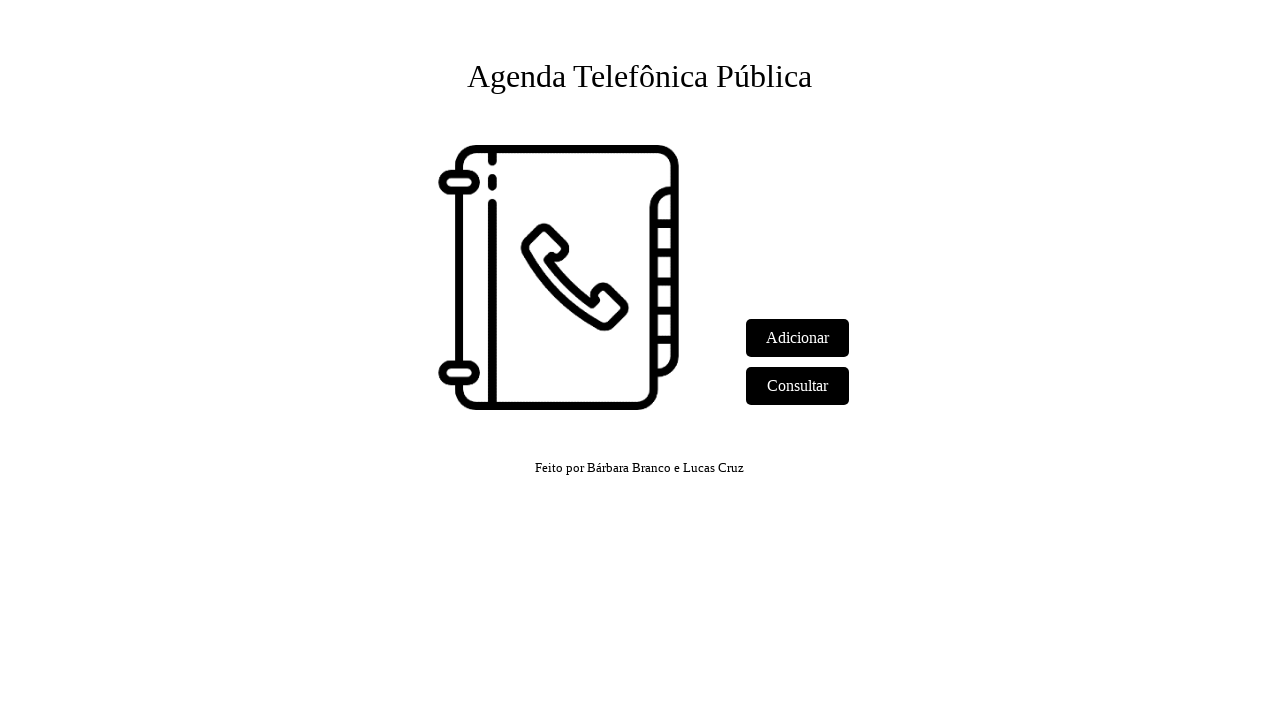

Waited for 'Adicionar' link to be present
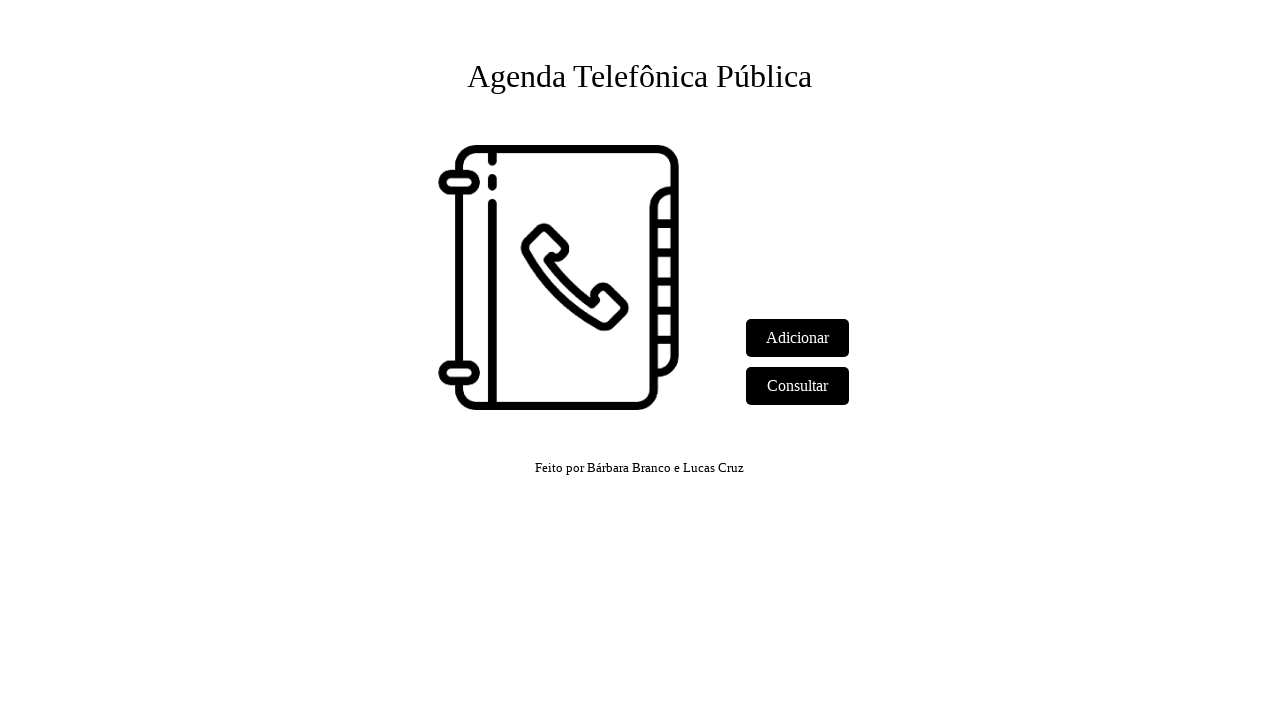

Clicked 'Adicionar' link to open contact form at (798, 338) on text=Adicionar
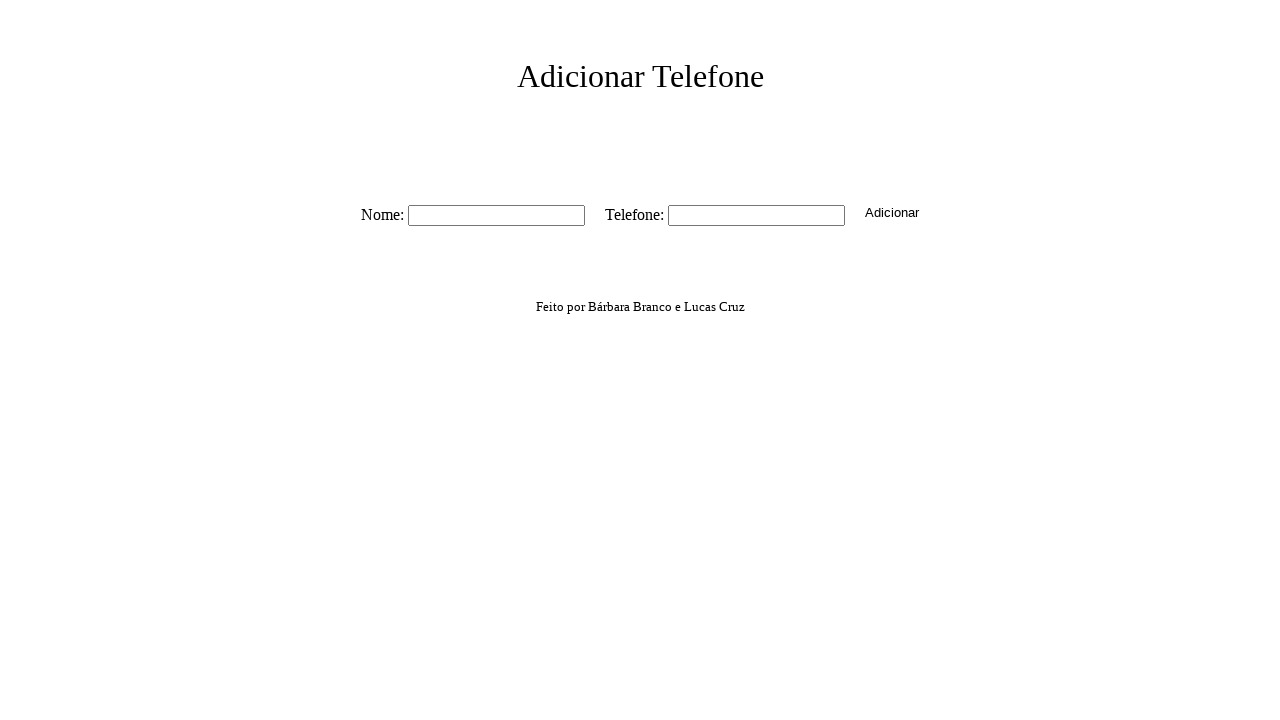

Waited for name input field to be present
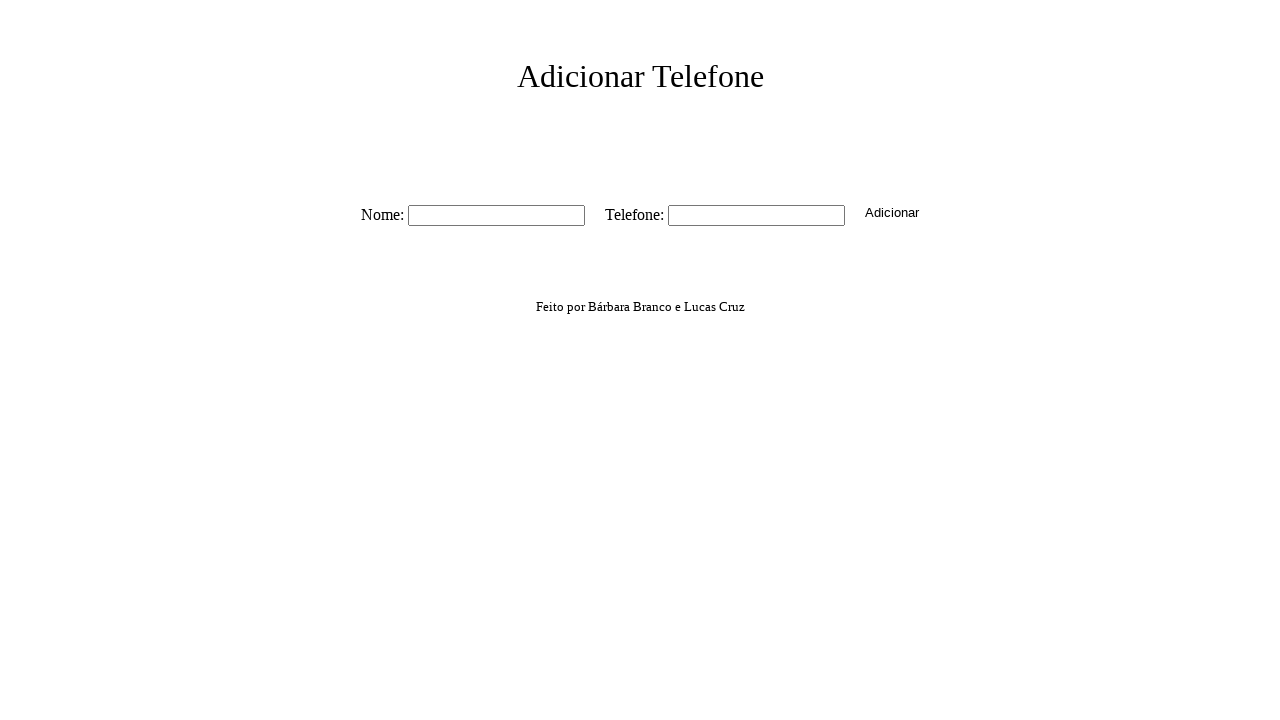

Waited for phone input field to be present
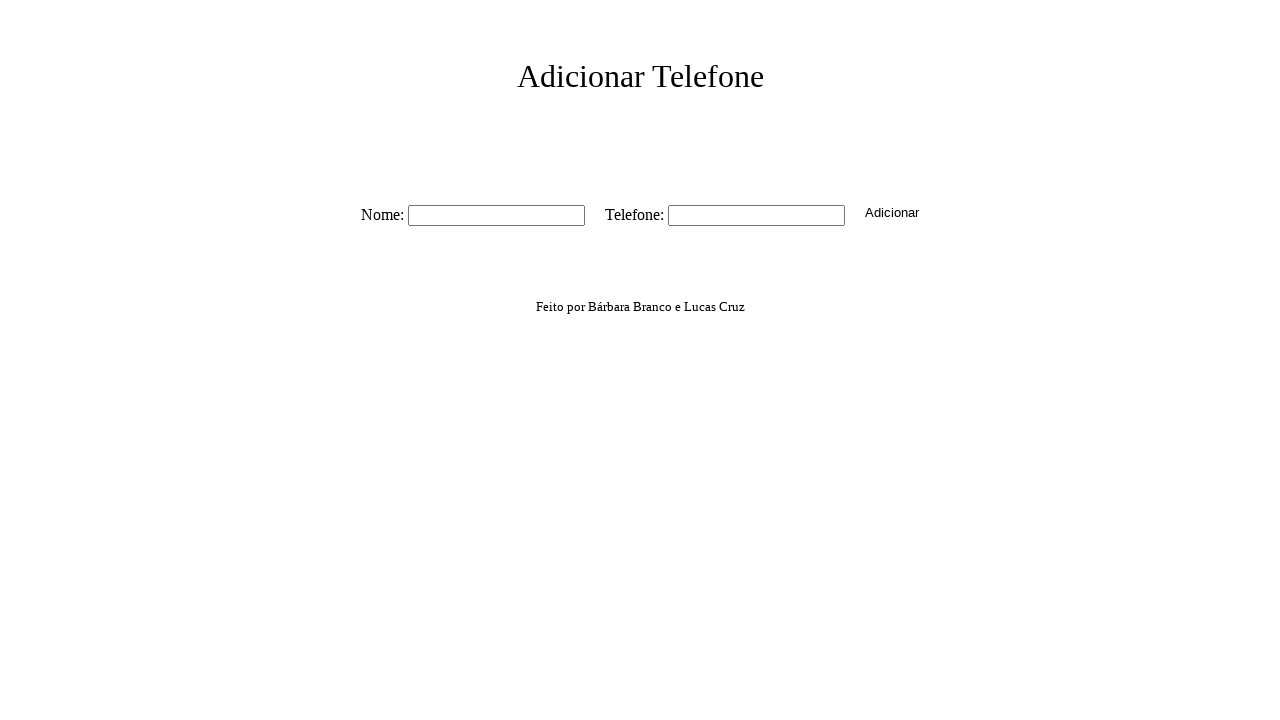

Filled name field with 'Vinicius Martins' on #nome
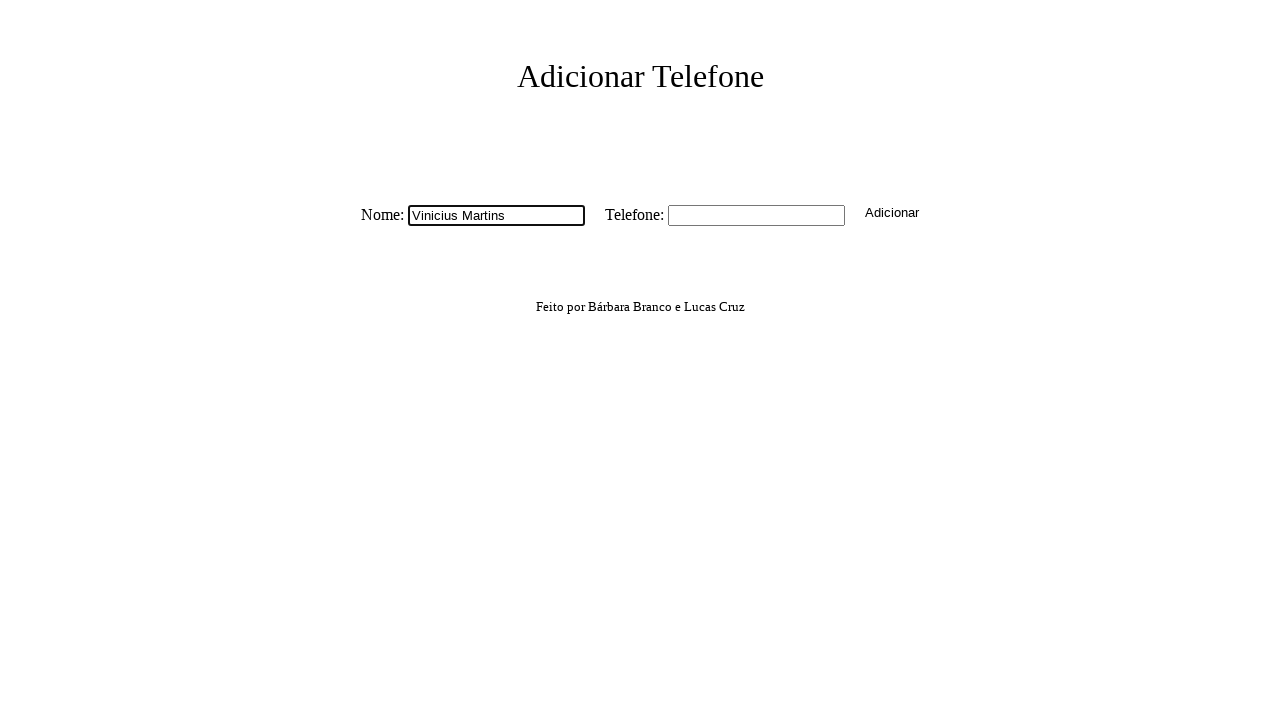

Filled phone field with '11987654321' on #tel
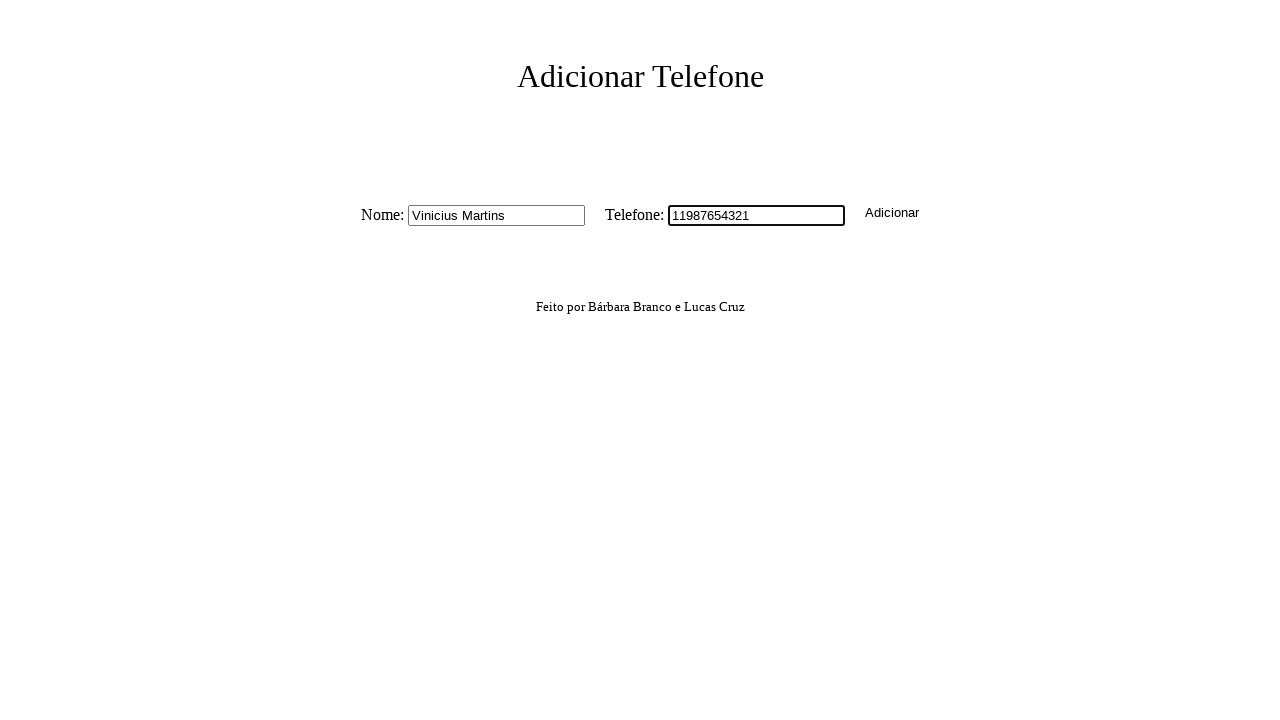

Clicked submit button to create contact at (892, 212) on button.button-create
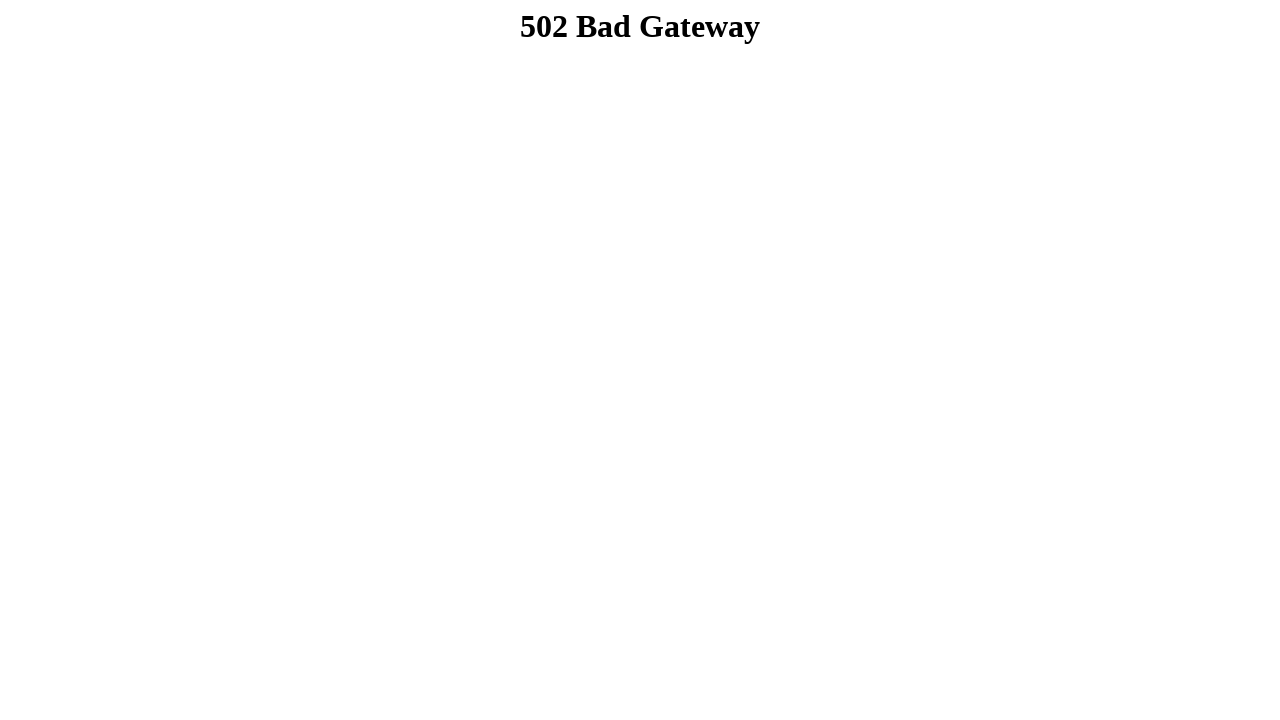

Set up dialog handler to accept success alert
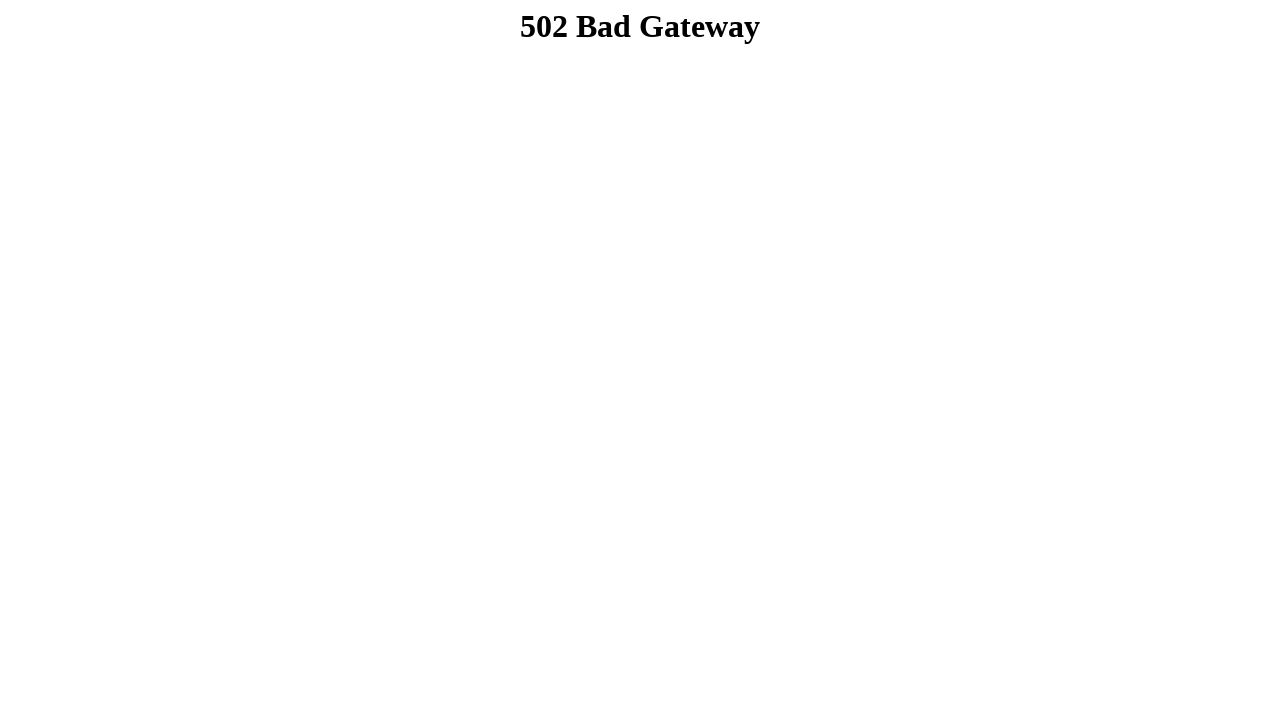

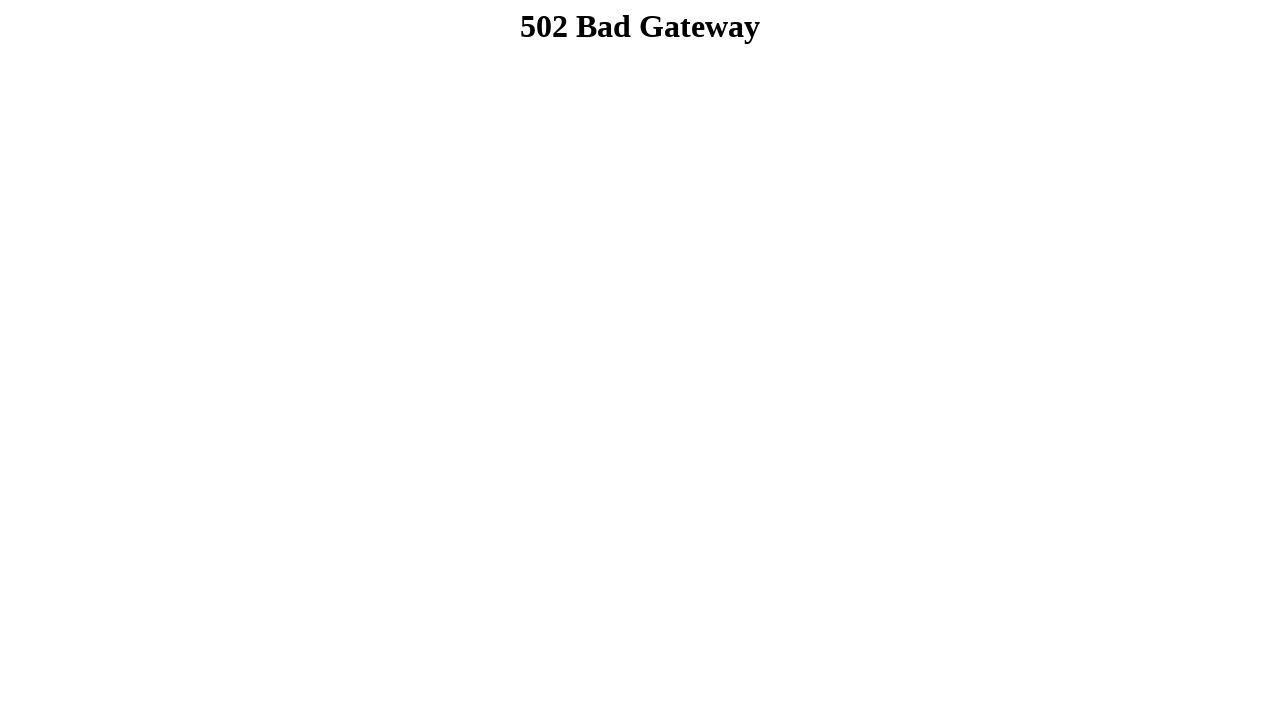